Tests multiple window tabs opening by navigating through the menu and clicking a button that opens multiple tabs

Starting URL: https://www.leafground.com/

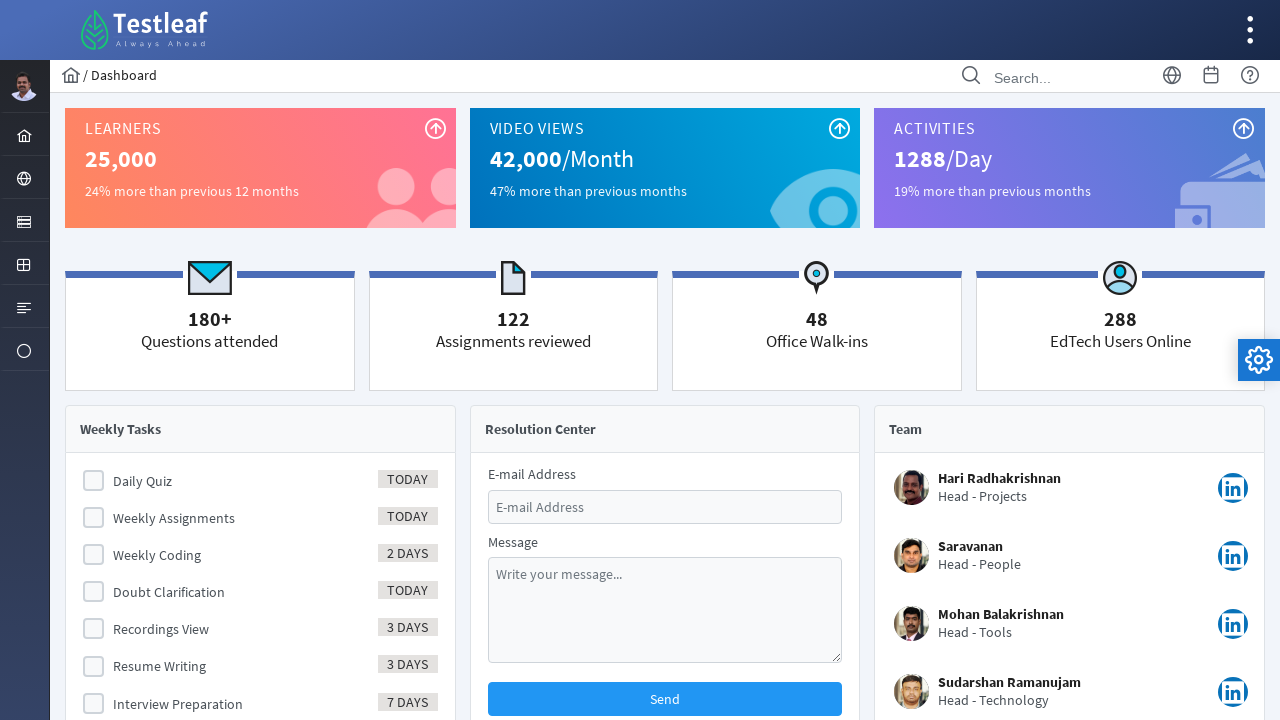

Clicked on Browser menu item at (24, 179) on xpath=//i[@class='pi pi-globe layout-menuitem-icon']
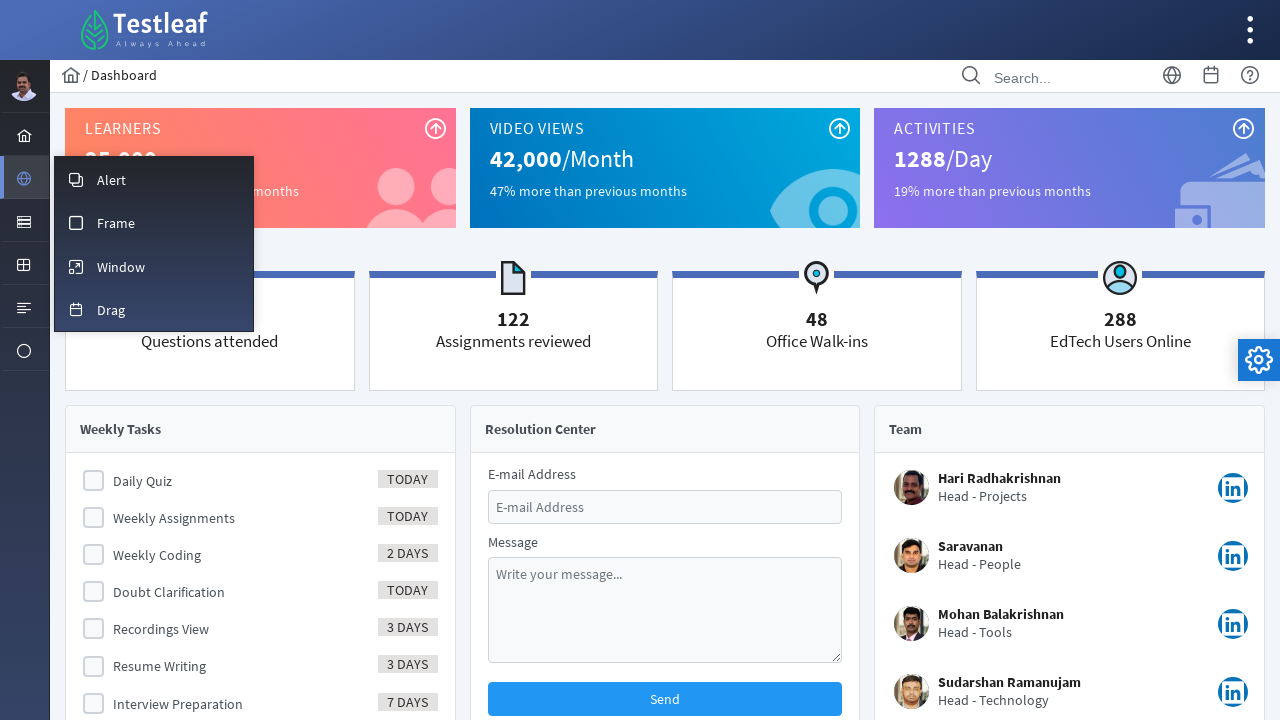

Clicked on Window submenu at (121, 267) on xpath=//span[text()='Window']
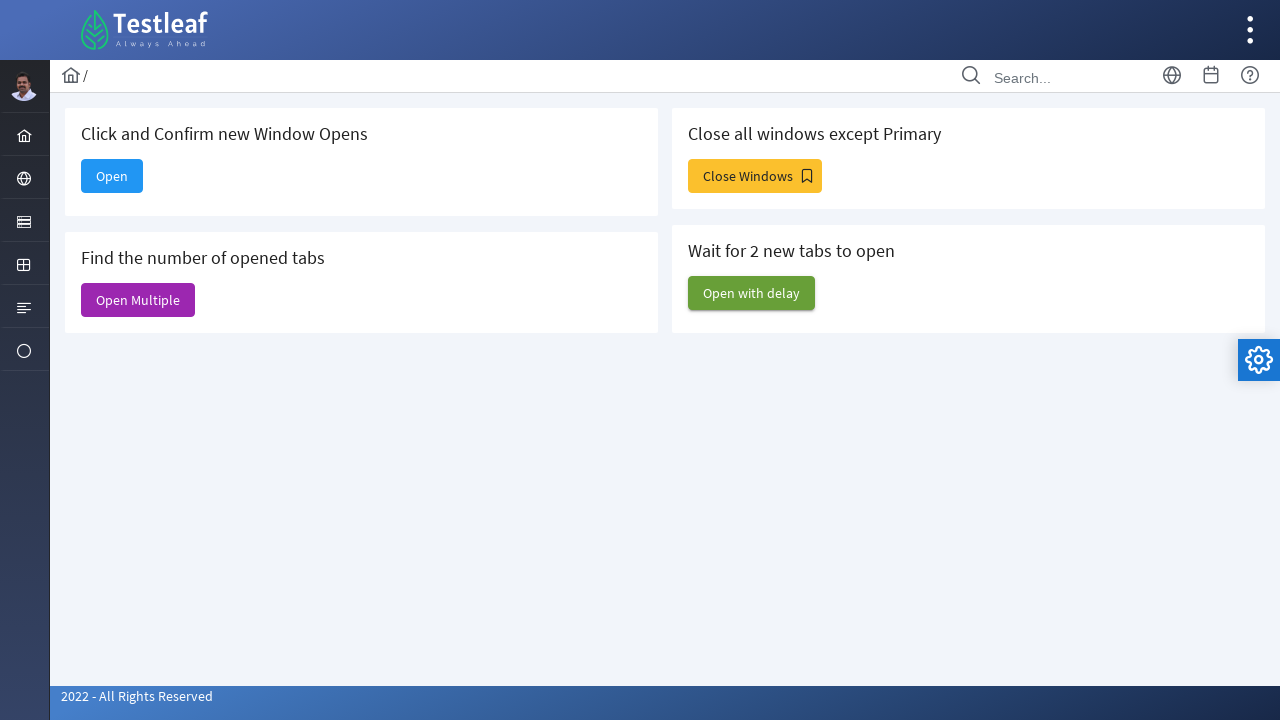

Waited for page to load
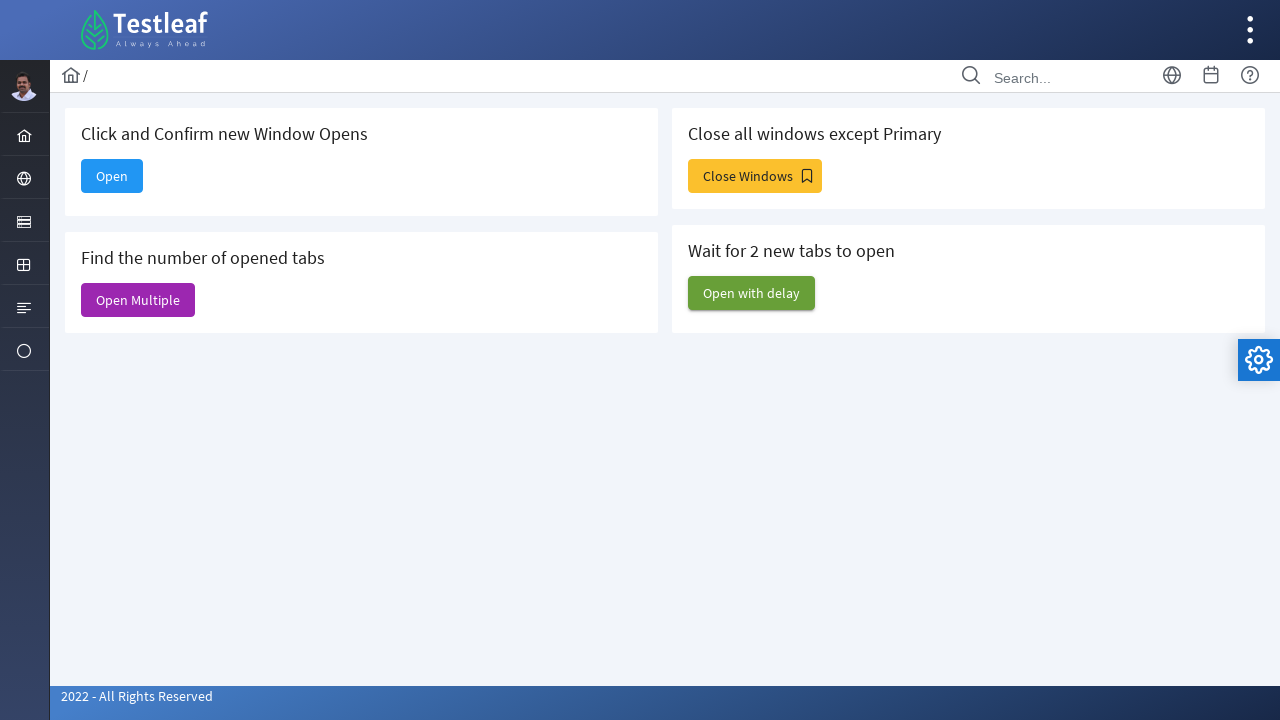

Clicked button to open multiple tabs at (138, 300) on #j_idt88\:j_idt91
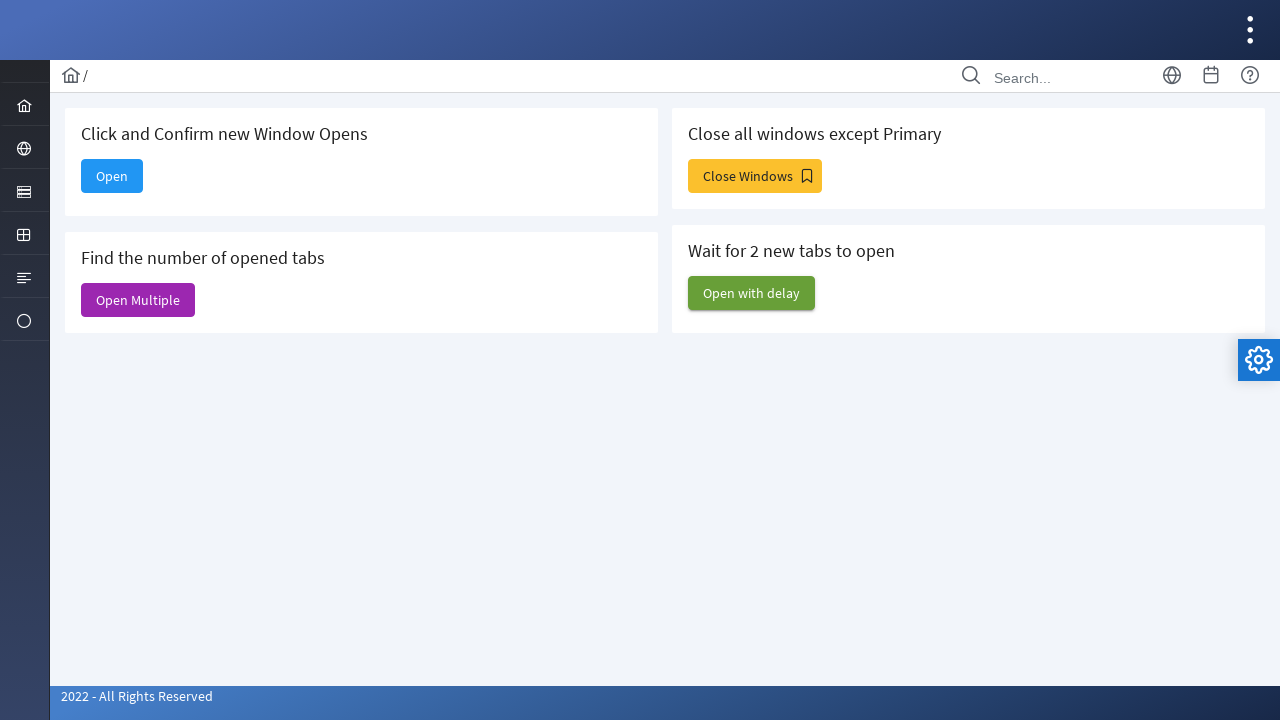

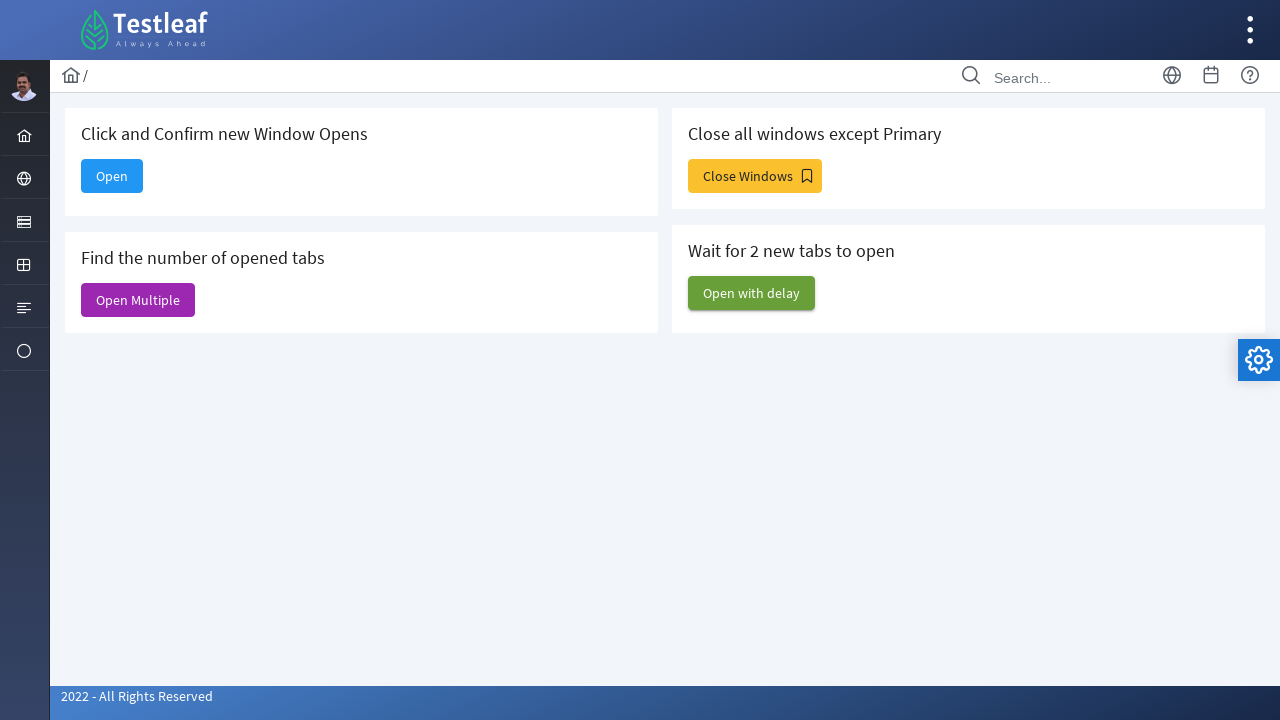